Tests the dream interpretation search functionality on a Korean fortune-telling website by entering a search term and clicking the search button to find dream meanings.

Starting URL: https://fortune13.nate.com/v1/dream/dream/dream.asp?1=1

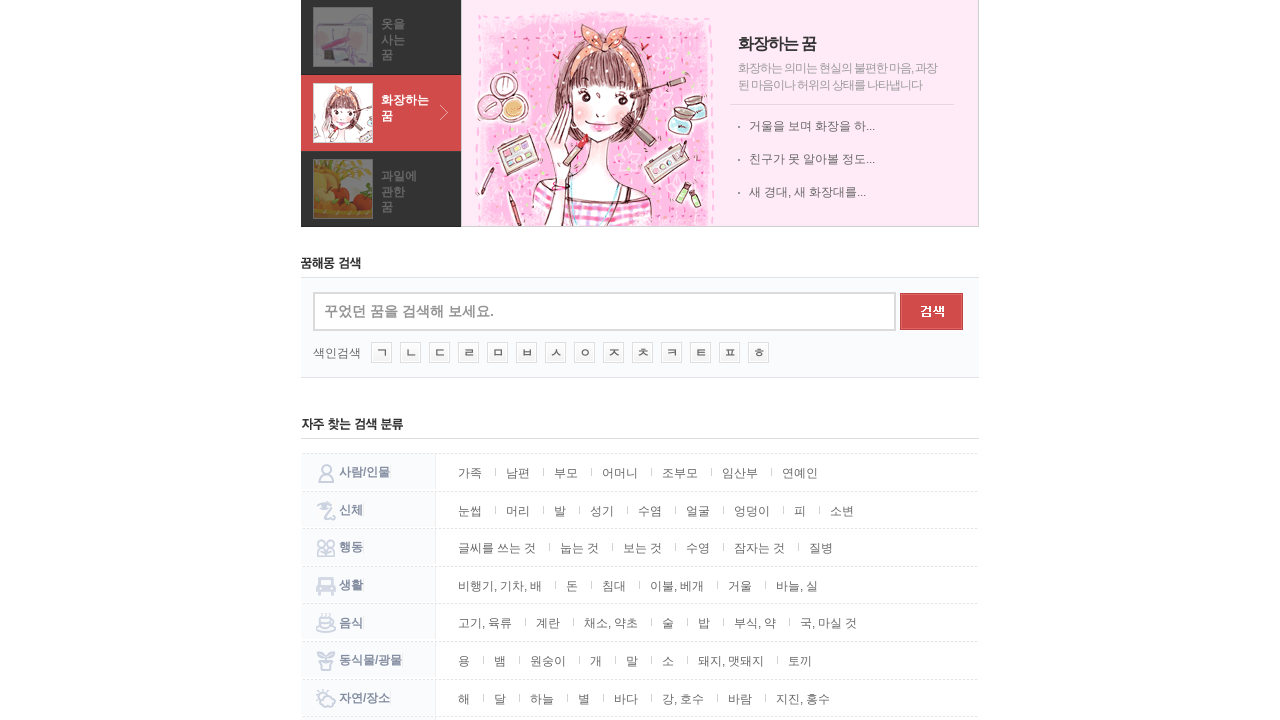

Filled dream search field with '바다' (sea/ocean) on input#memo.inT
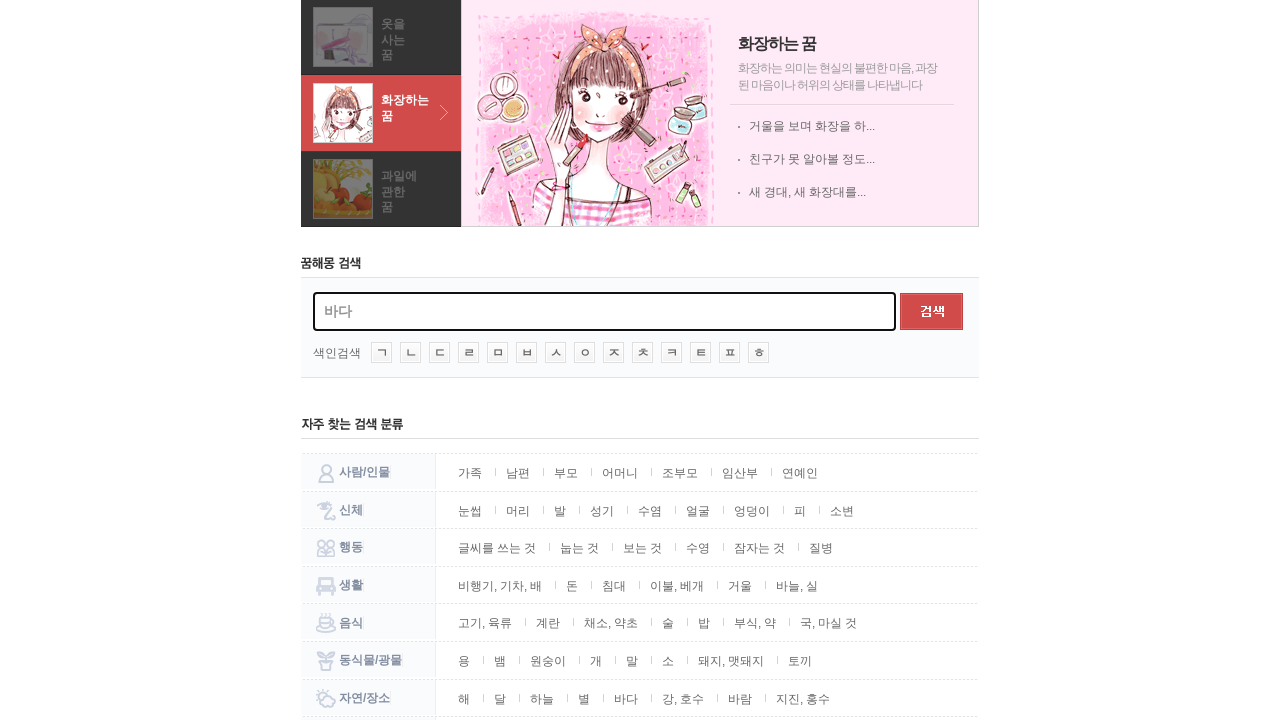

Clicked search button to find dream interpretations at (932, 312) on #btnSearch
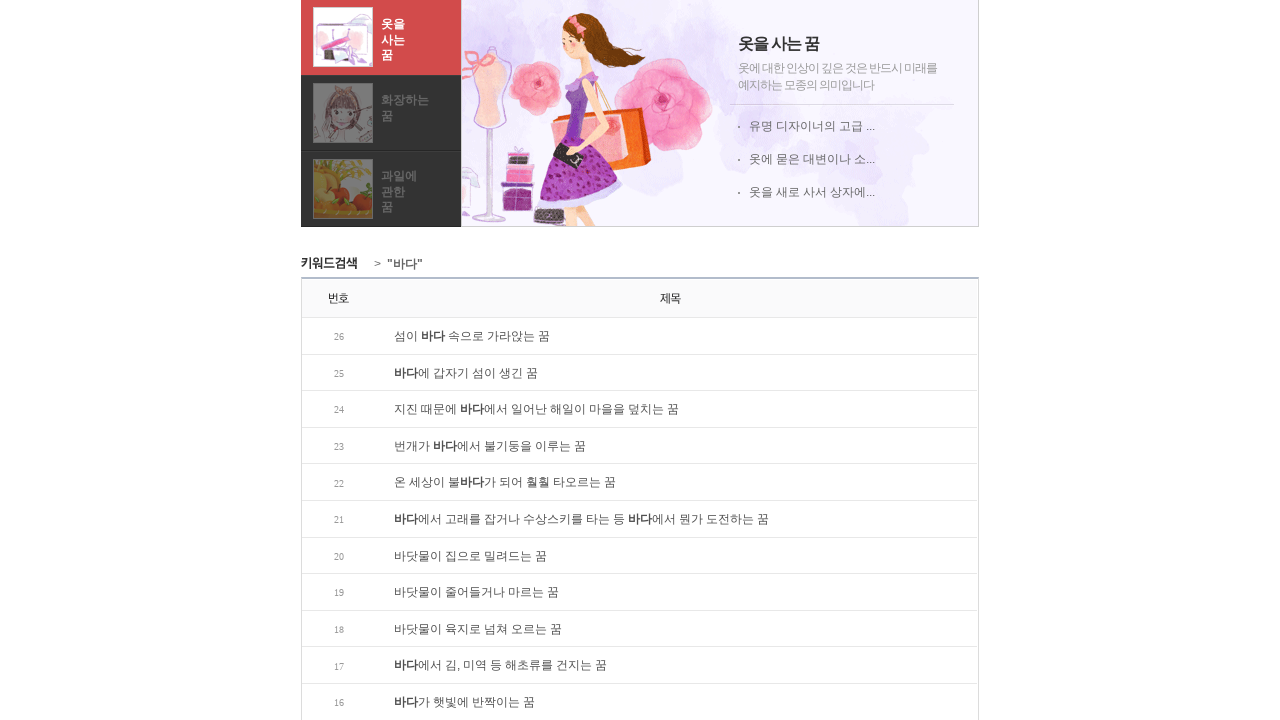

Dream interpretation search results loaded
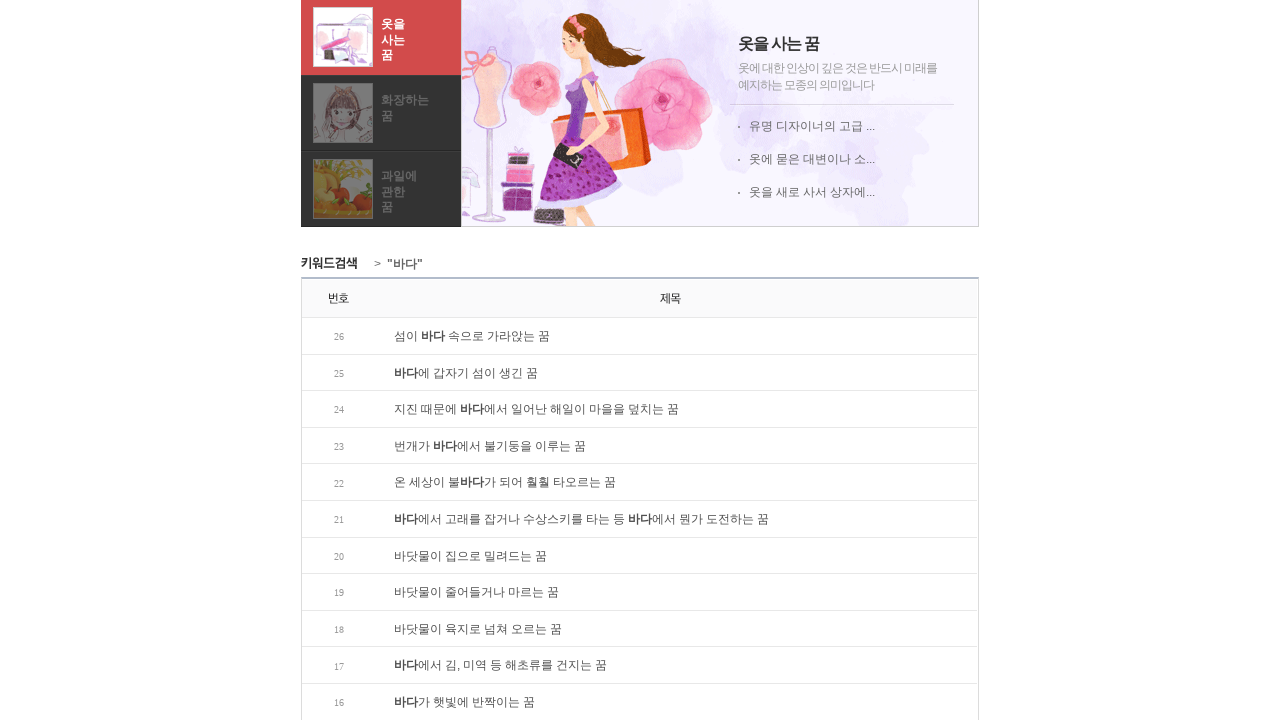

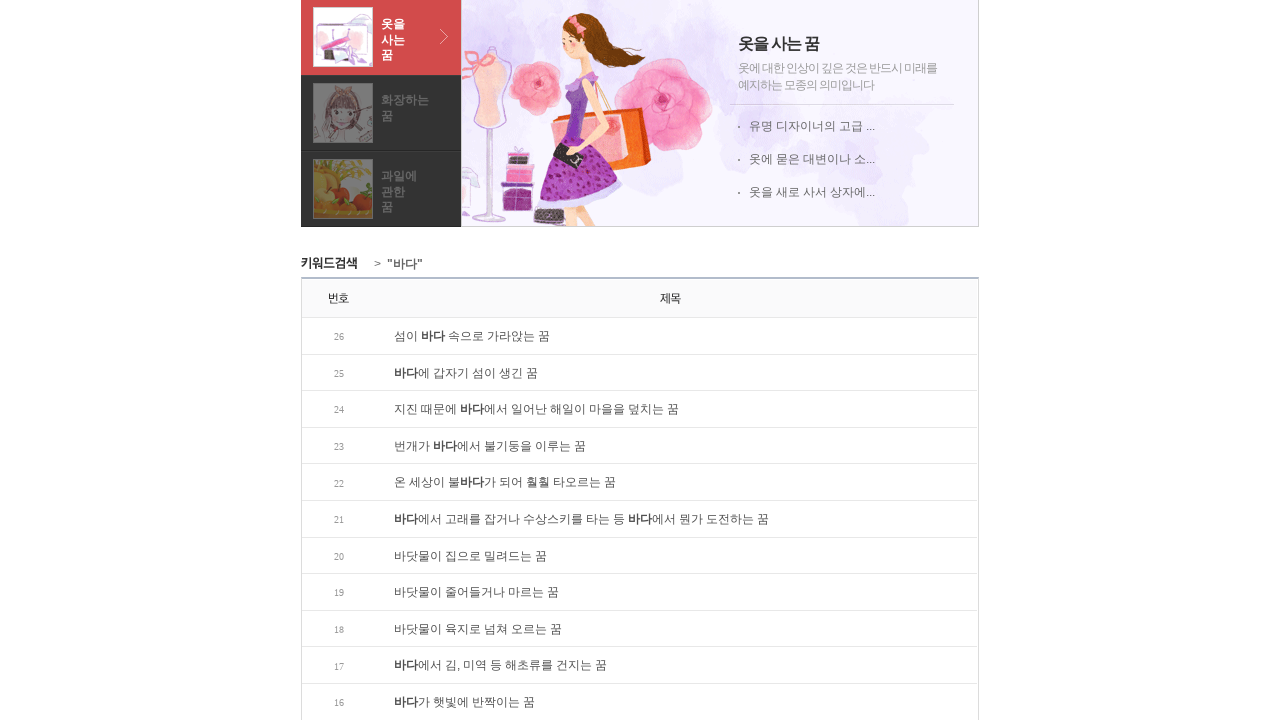